Tests text input functionality by filling an input box with a custom button name, clicking the button, and verifying that the button's text updates to match the input value.

Starting URL: http://www.uitestingplayground.com/textinput

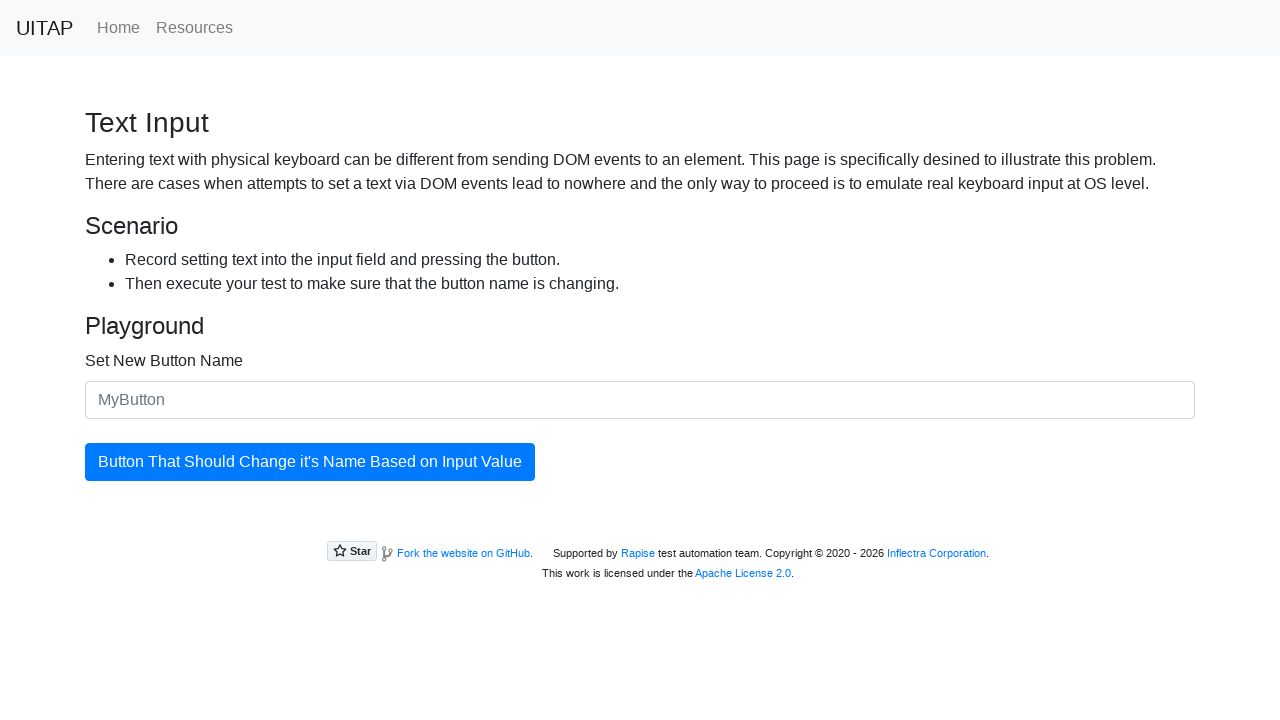

Filled input box with custom button name 'The Best Button' on #newButtonName
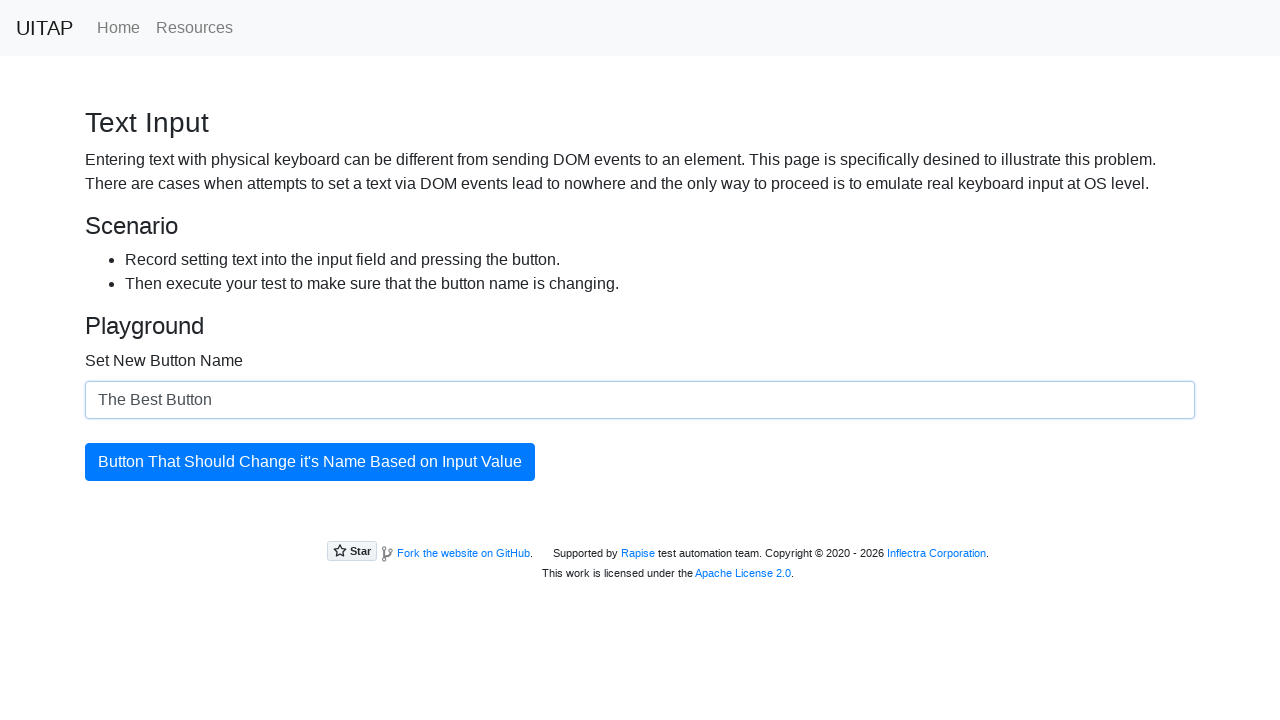

Clicked the updating button at (310, 462) on #updatingButton
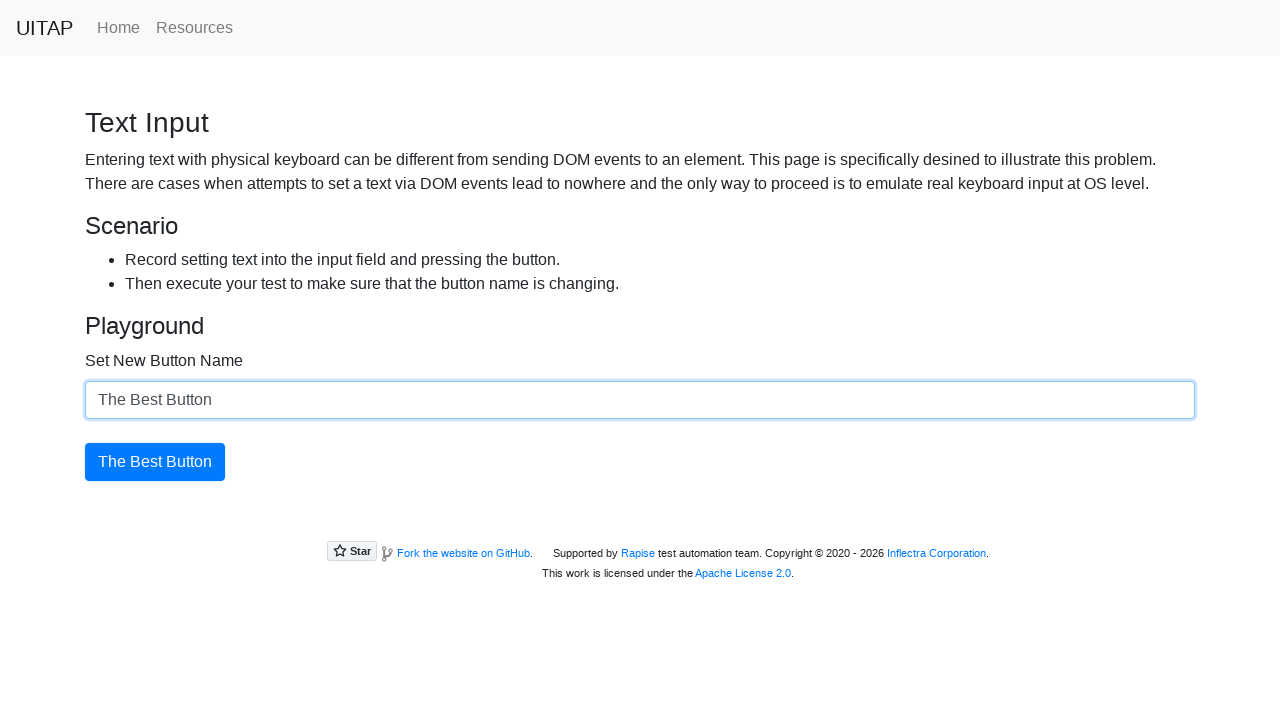

Verified button text updated to 'The Best Button'
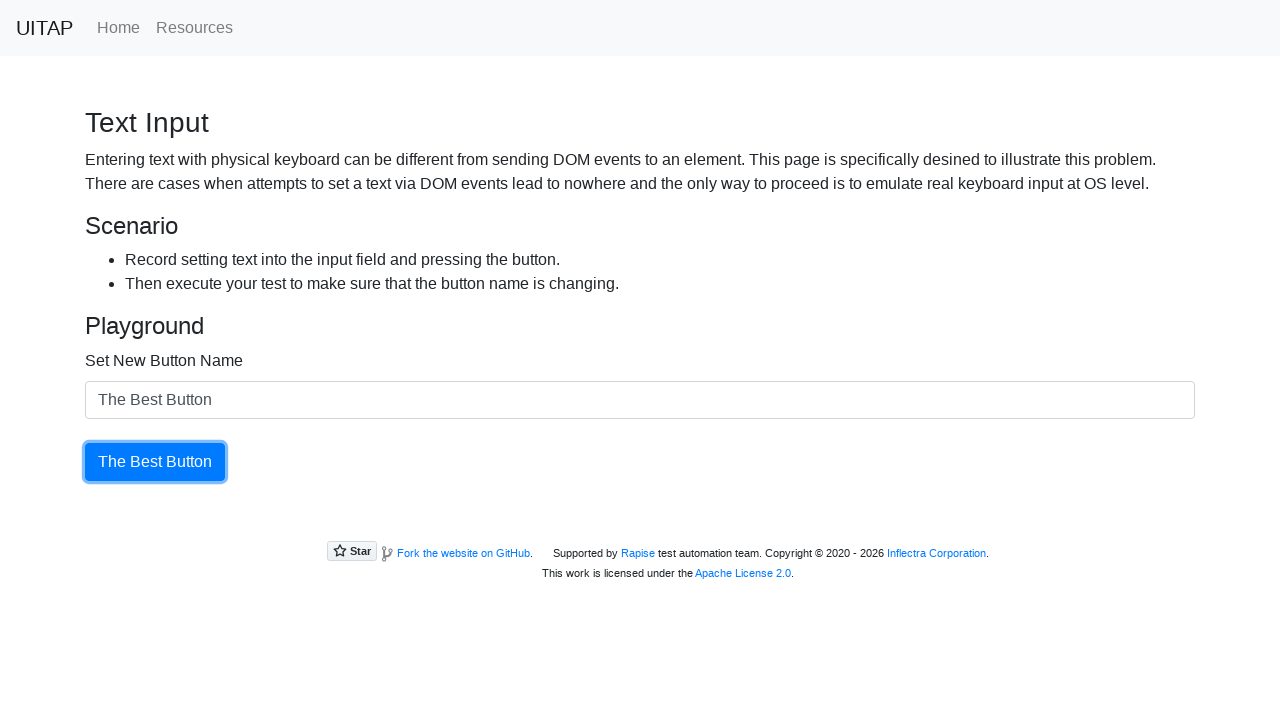

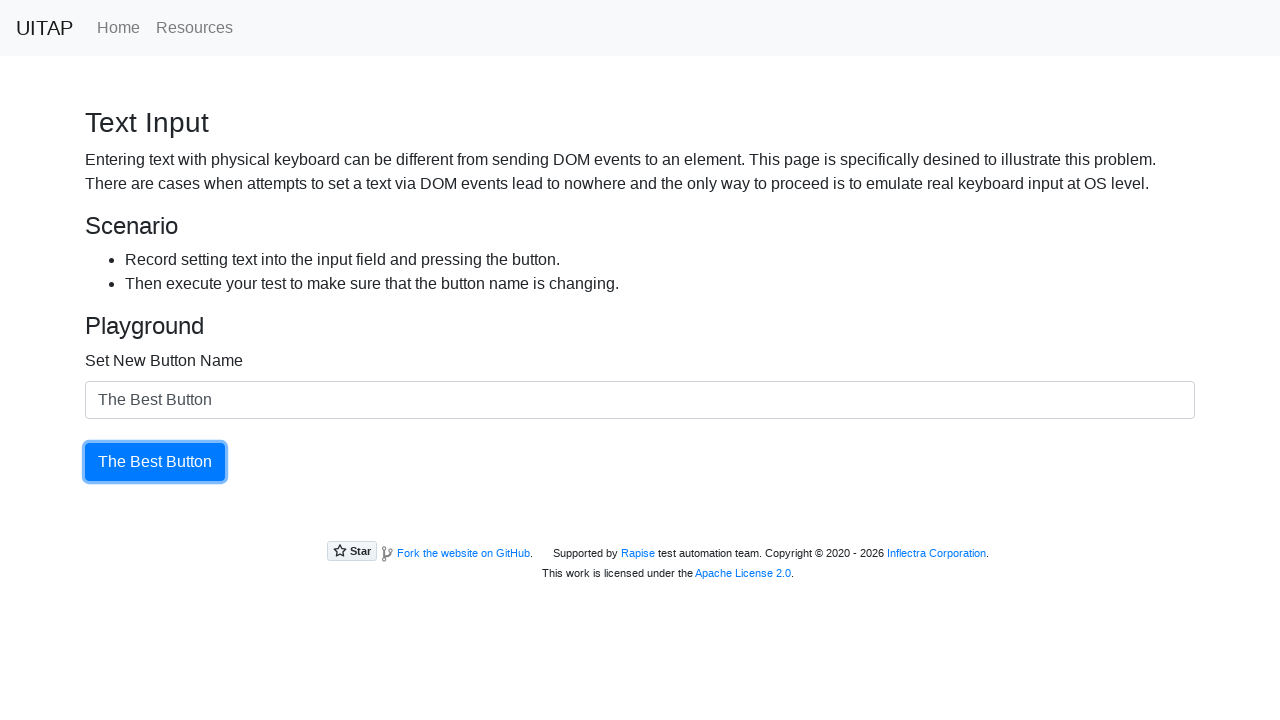